Tests adding two speaker products to cart and then removing one item from the cart popup

Starting URL: https://www.advantageonlineshopping.com/#/

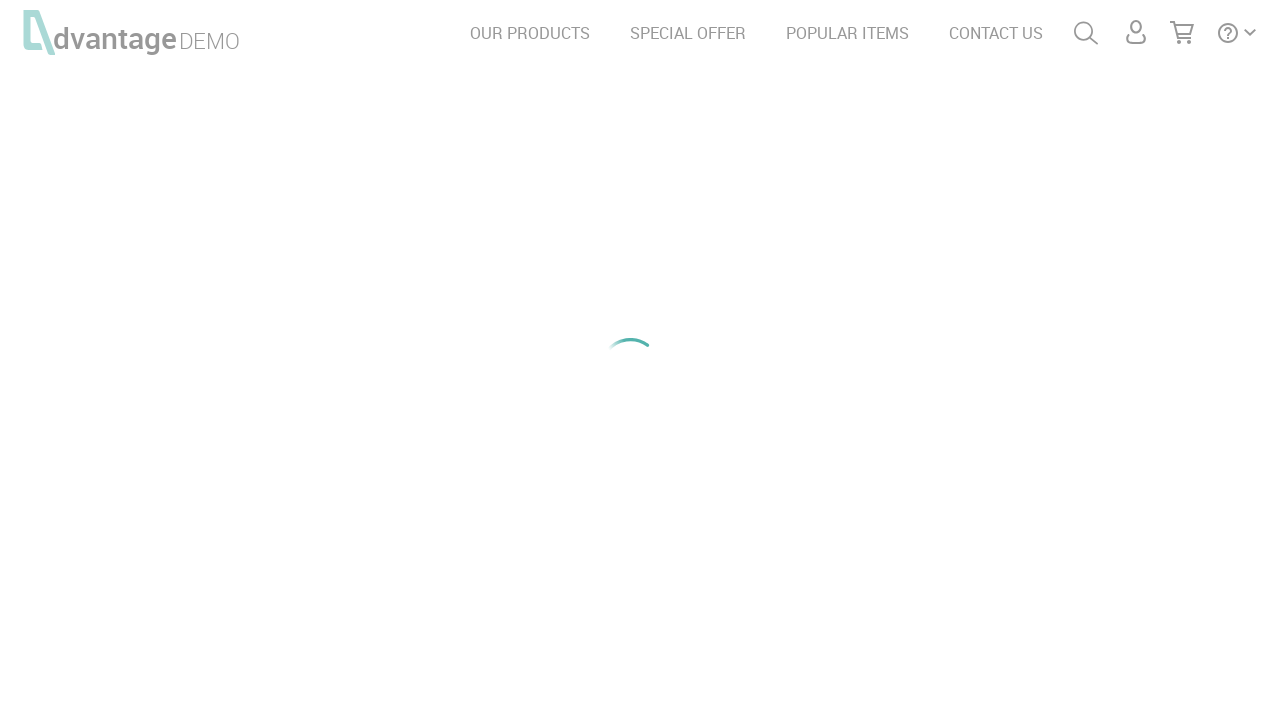

Clicked on speakers category at (218, 206) on #speakersImg
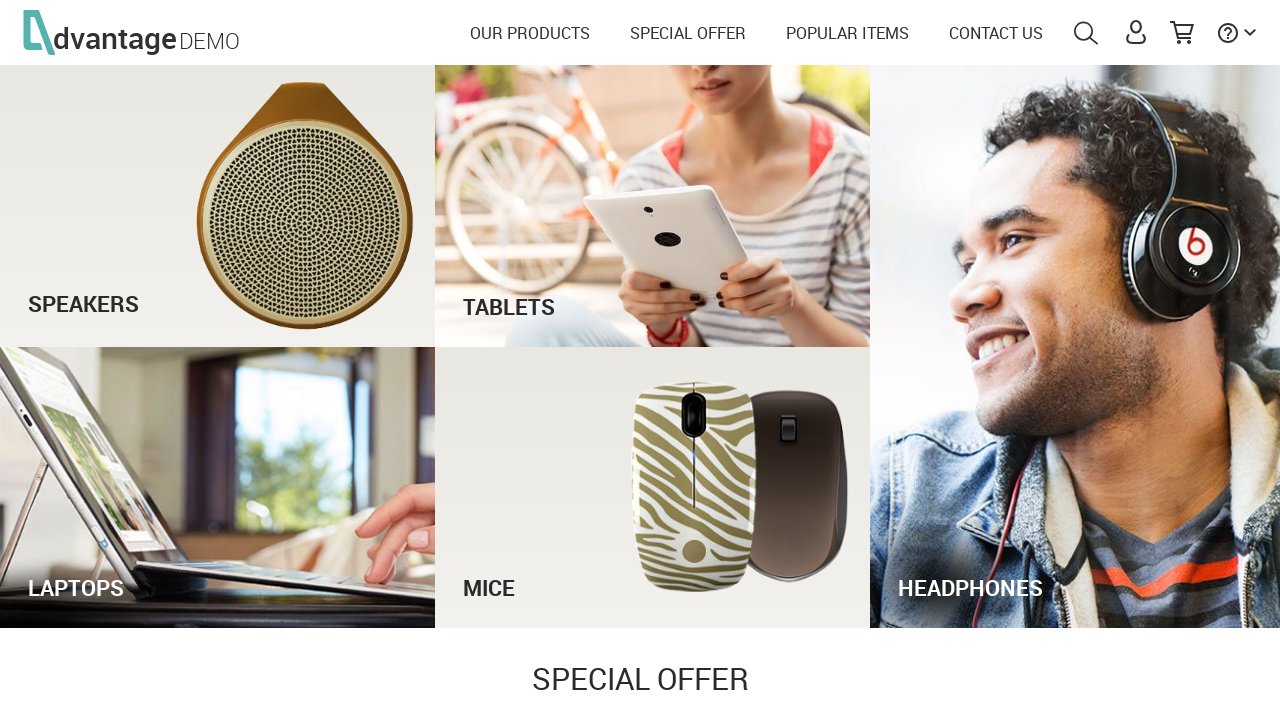

Waited for products to load
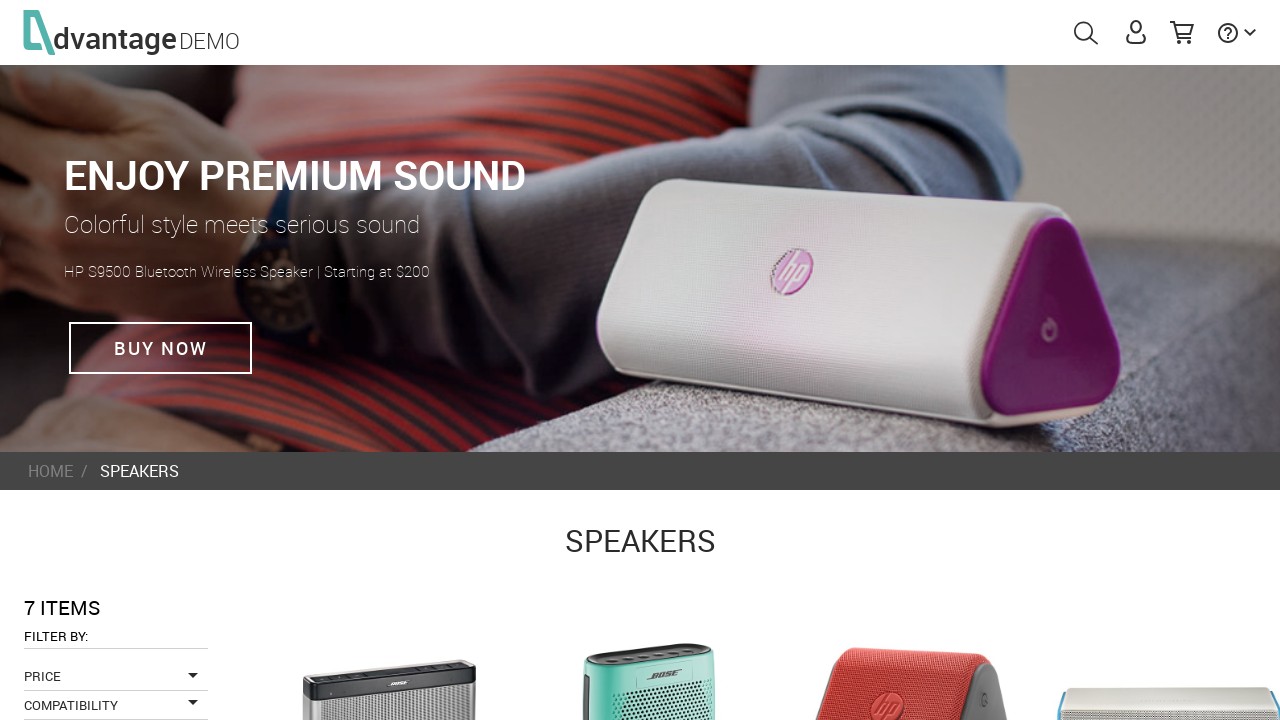

Clicked on first speaker product at (389, 633) on .imgProduct >> nth=0
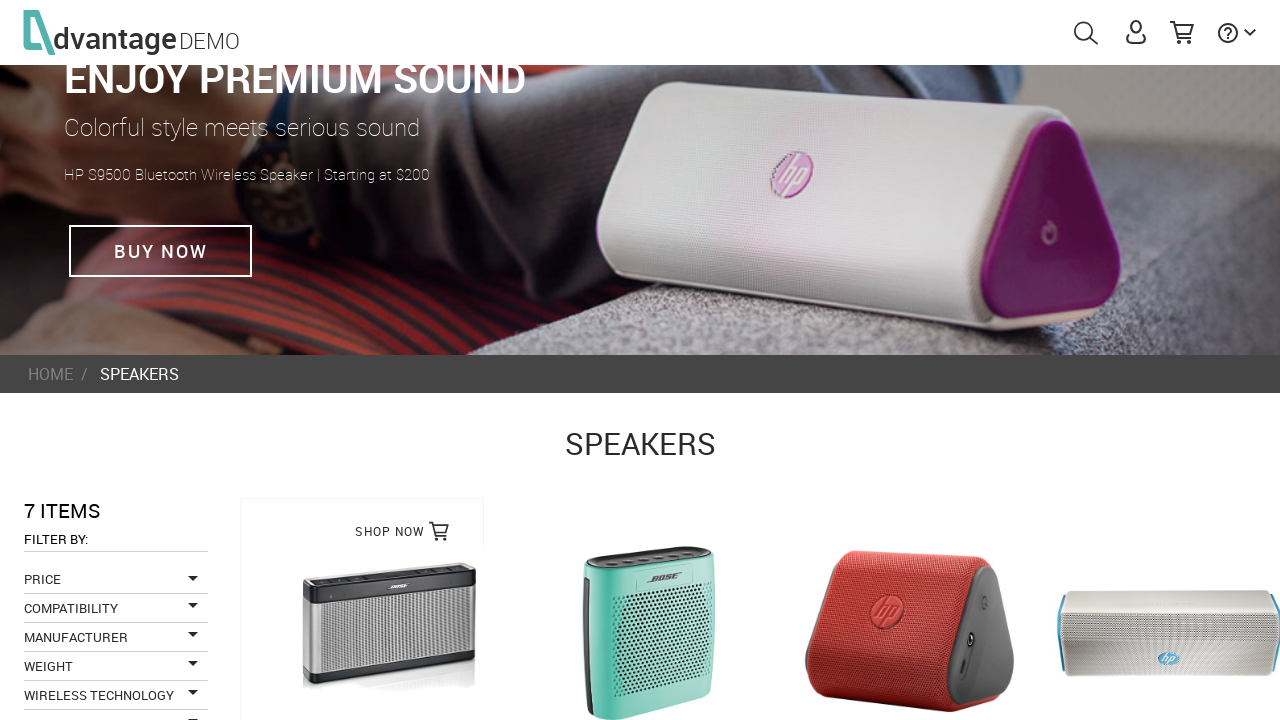

Waited for add to cart button to appear
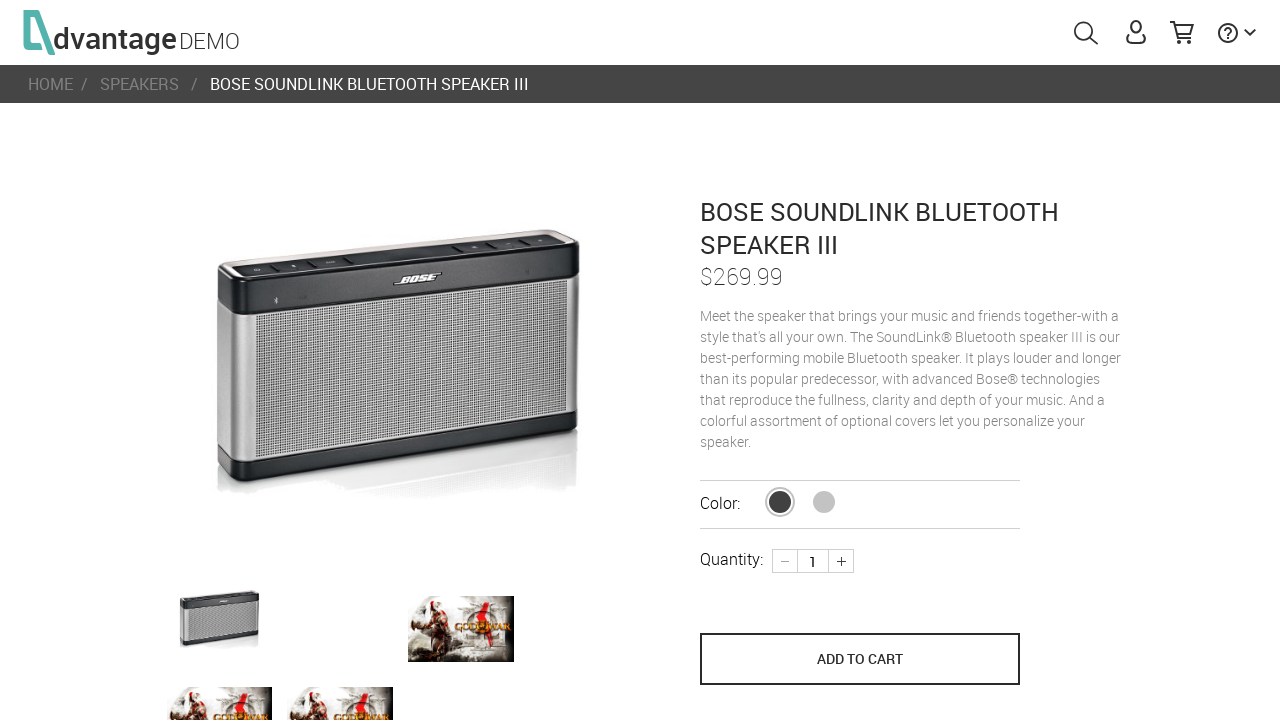

Added first speaker to cart at (860, 659) on [name='save_to_cart']
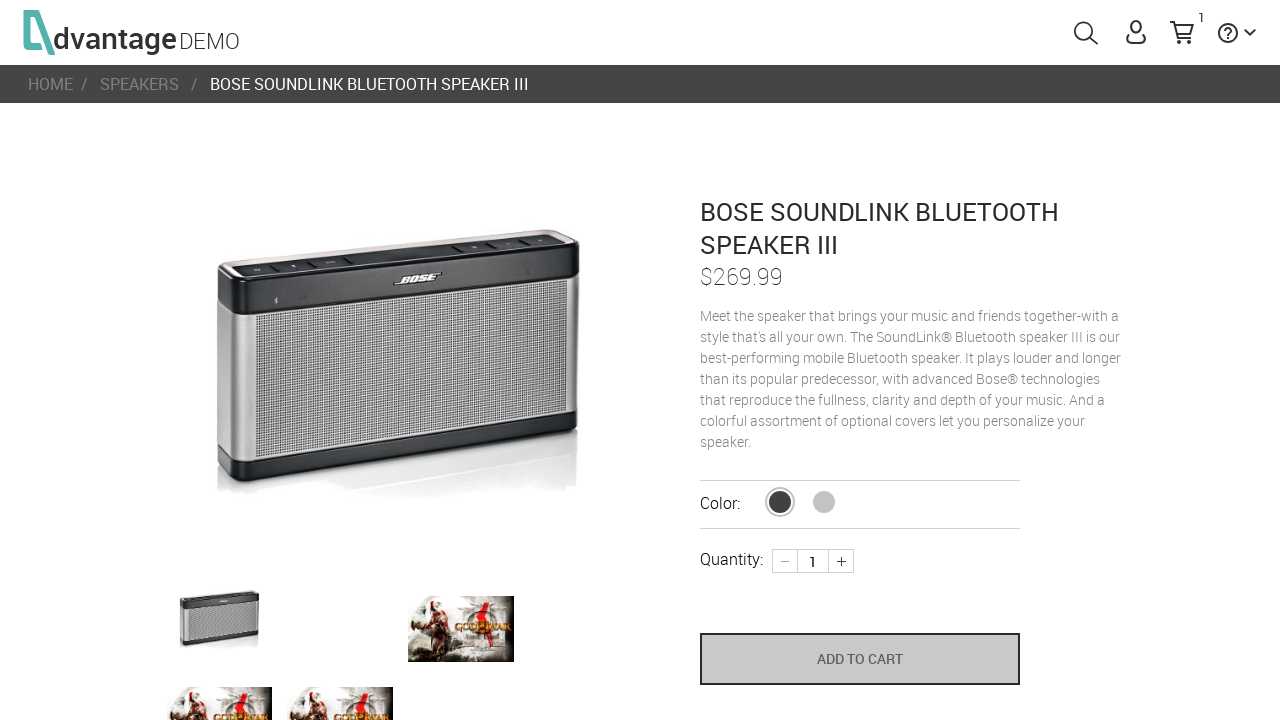

Navigated back to speakers listing
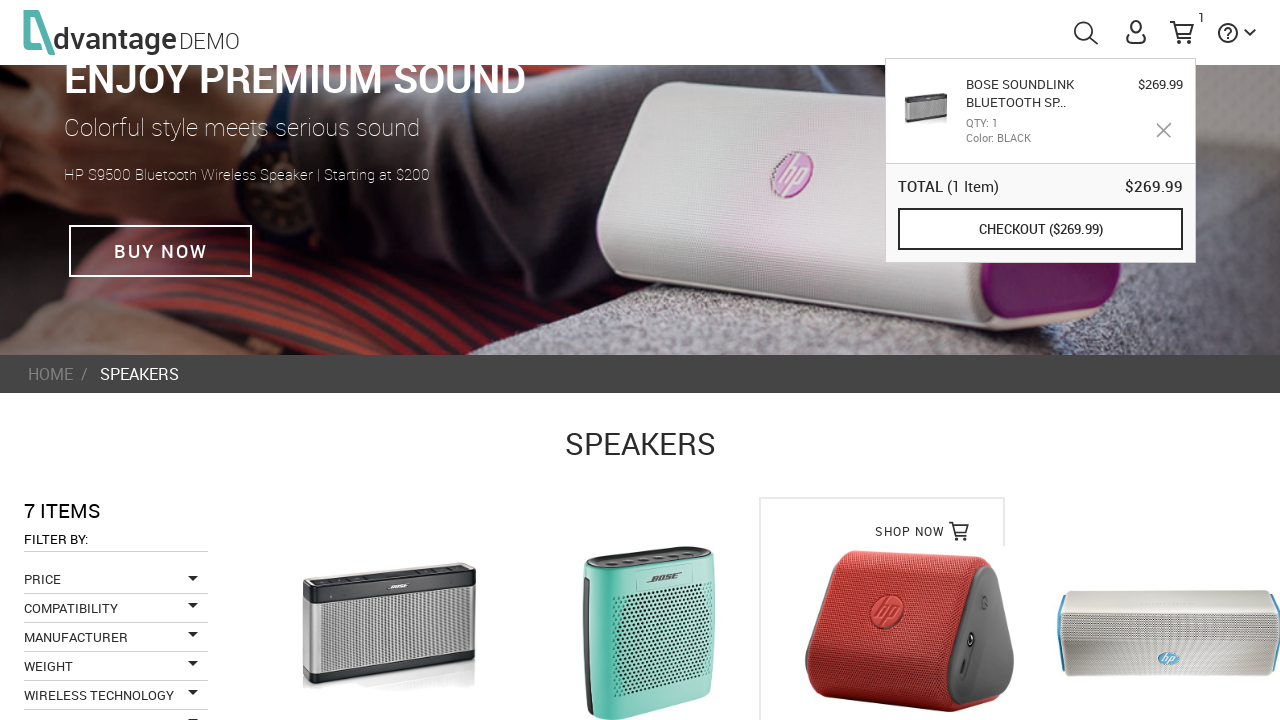

Waited for products to load again
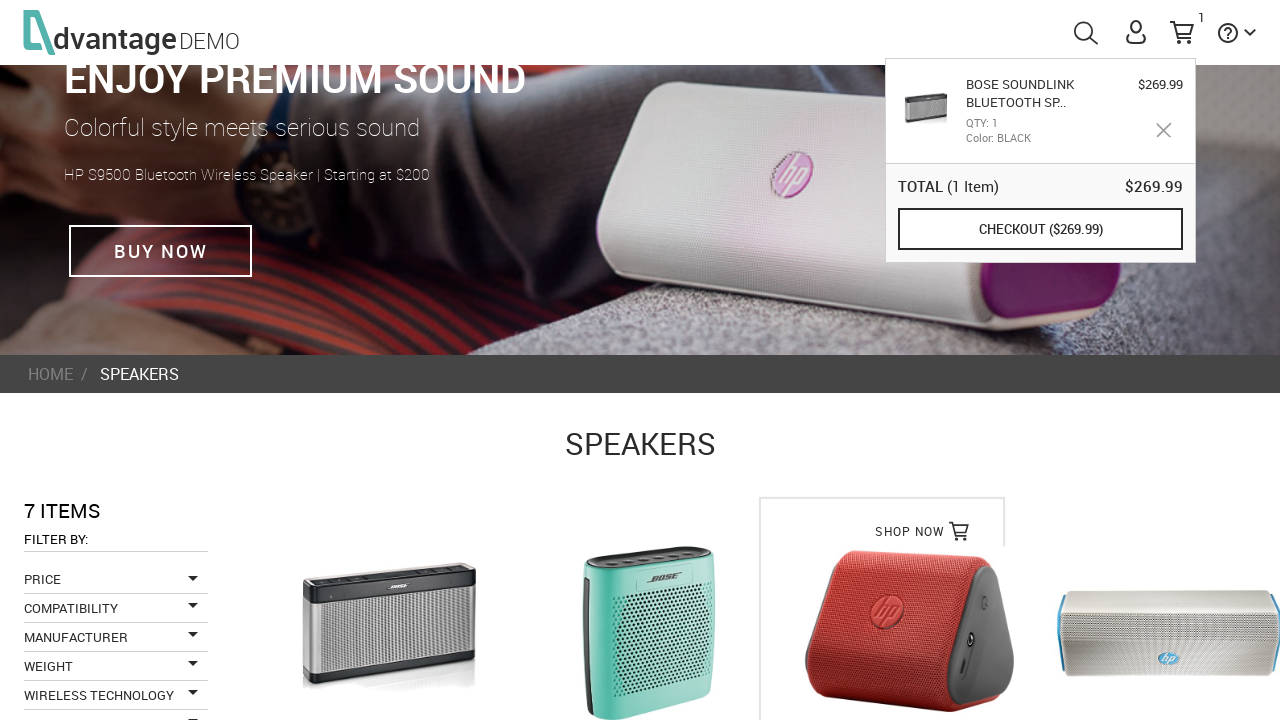

Clicked on second speaker product at (650, 633) on .imgProduct >> nth=1
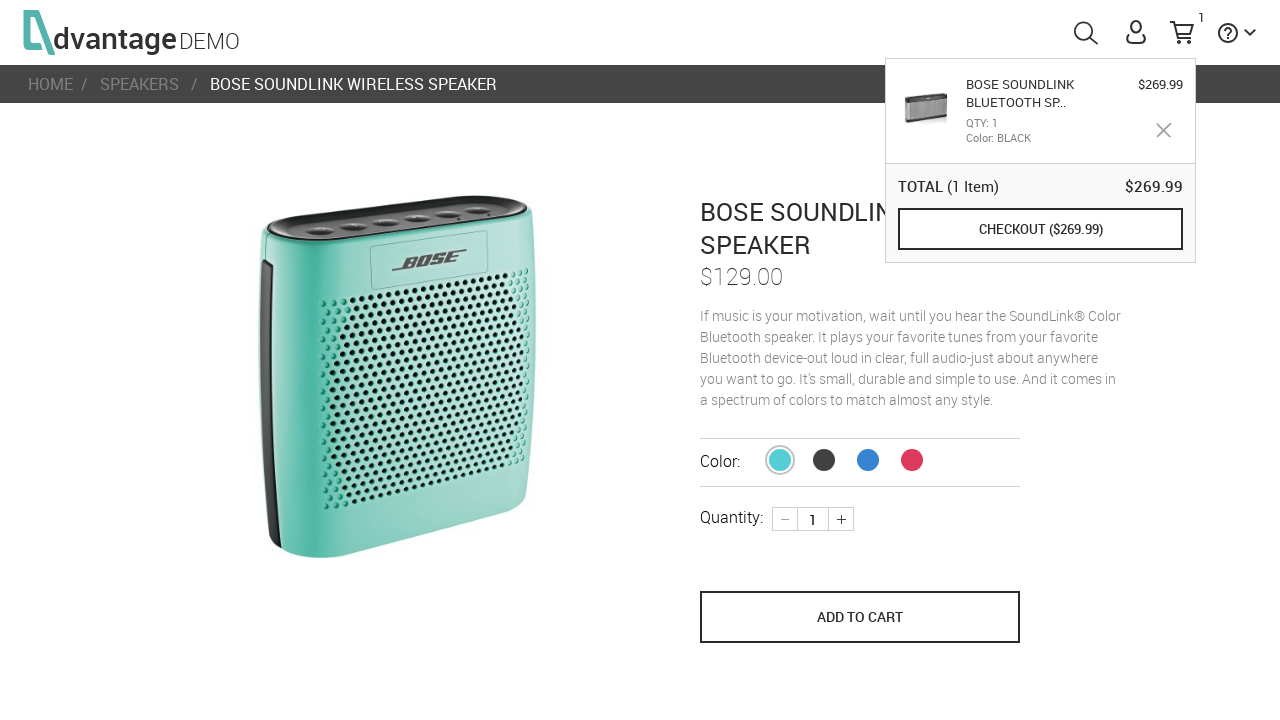

Waited for add to cart button to appear
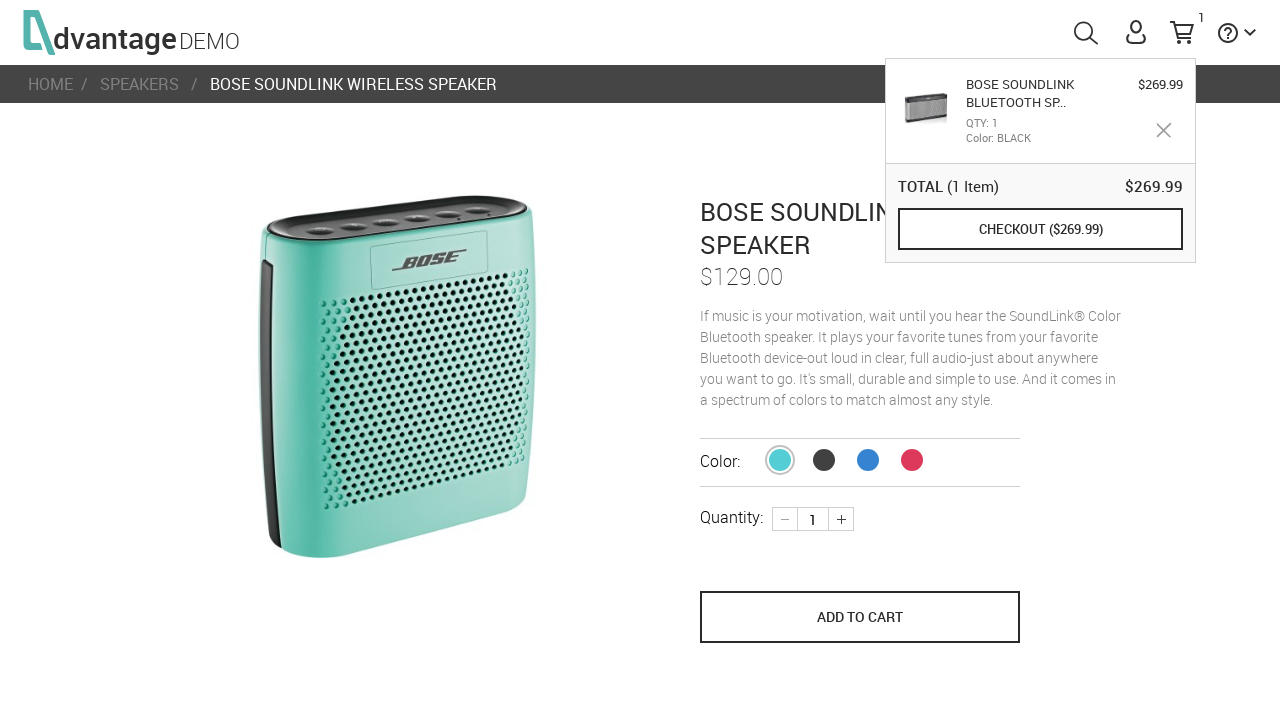

Added second speaker to cart at (860, 617) on [name='save_to_cart']
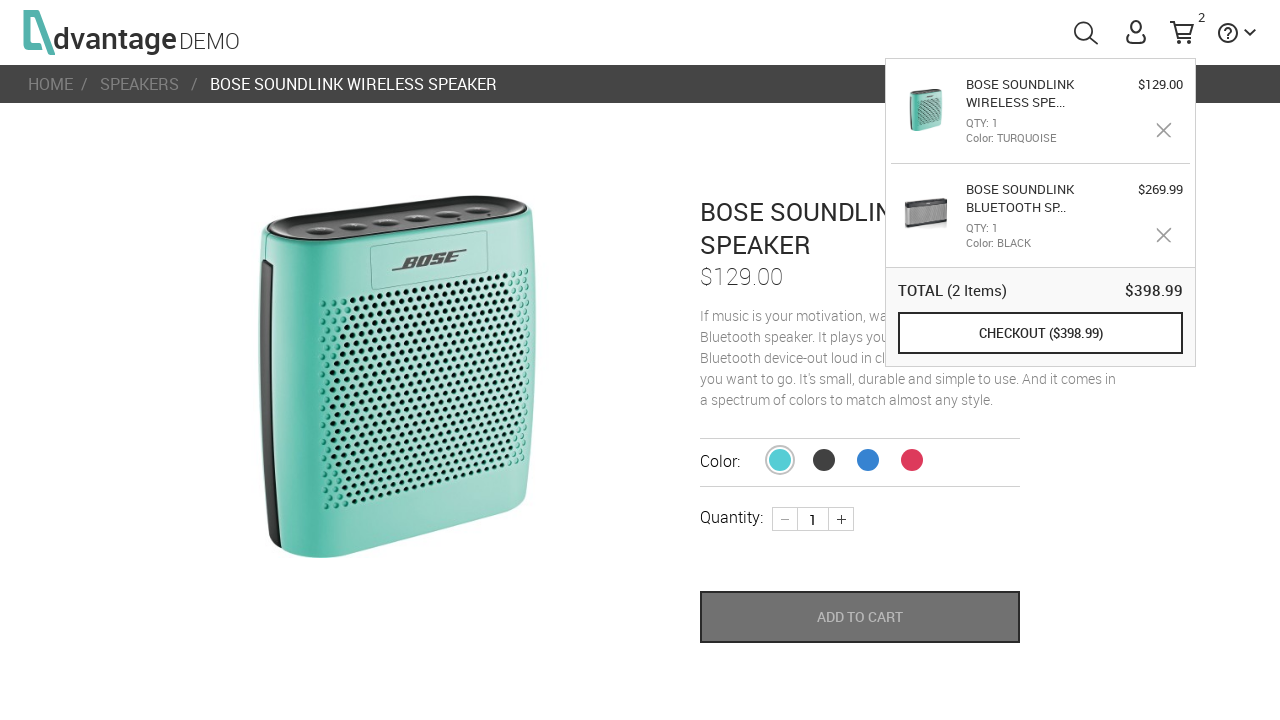

Hovered over cart menu to display cart popup at (1182, 32) on #menuCart
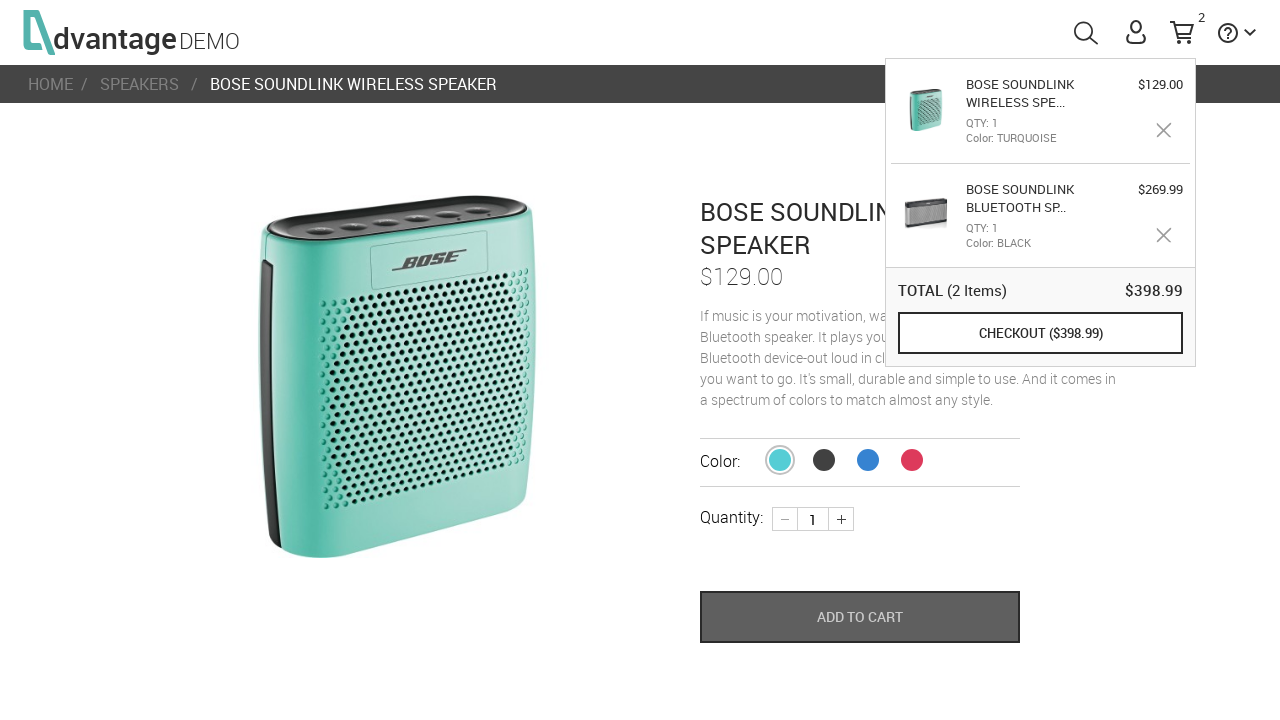

Waited for remove button to be visible in cart popup
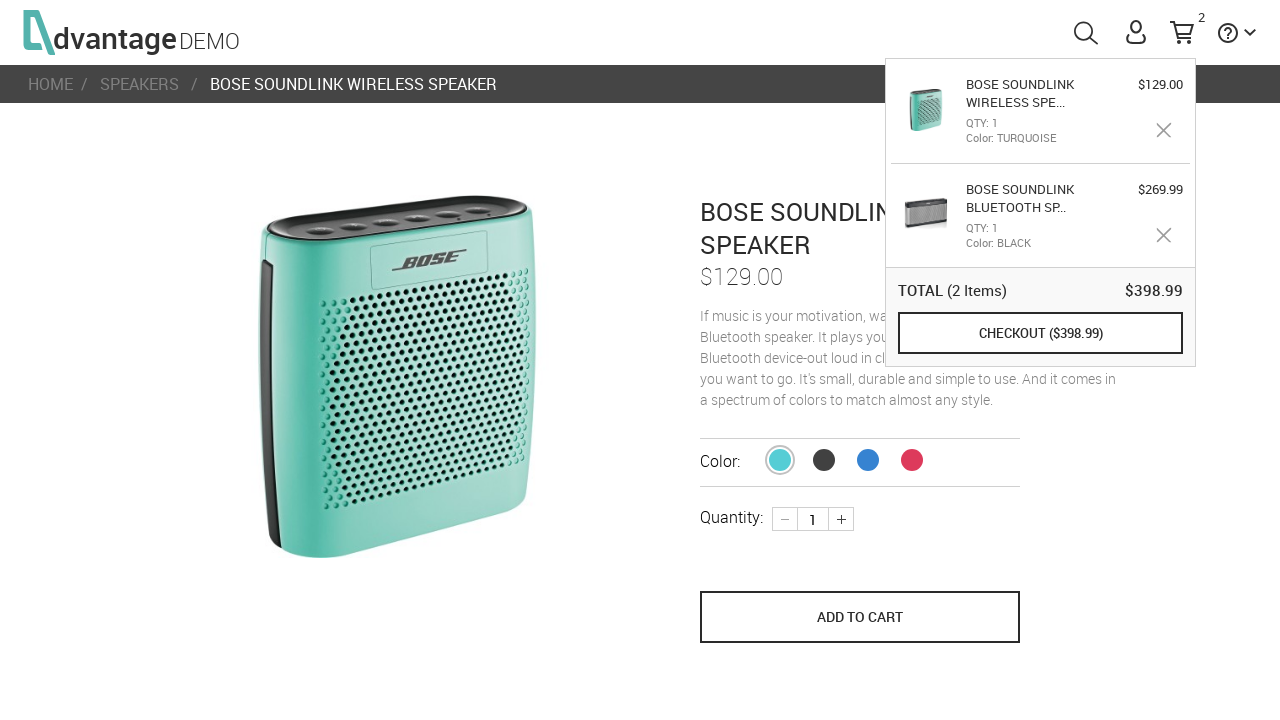

Clicked remove button to remove first speaker from cart at (1164, 130) on div.removeProduct.iconCss.iconX >> nth=0
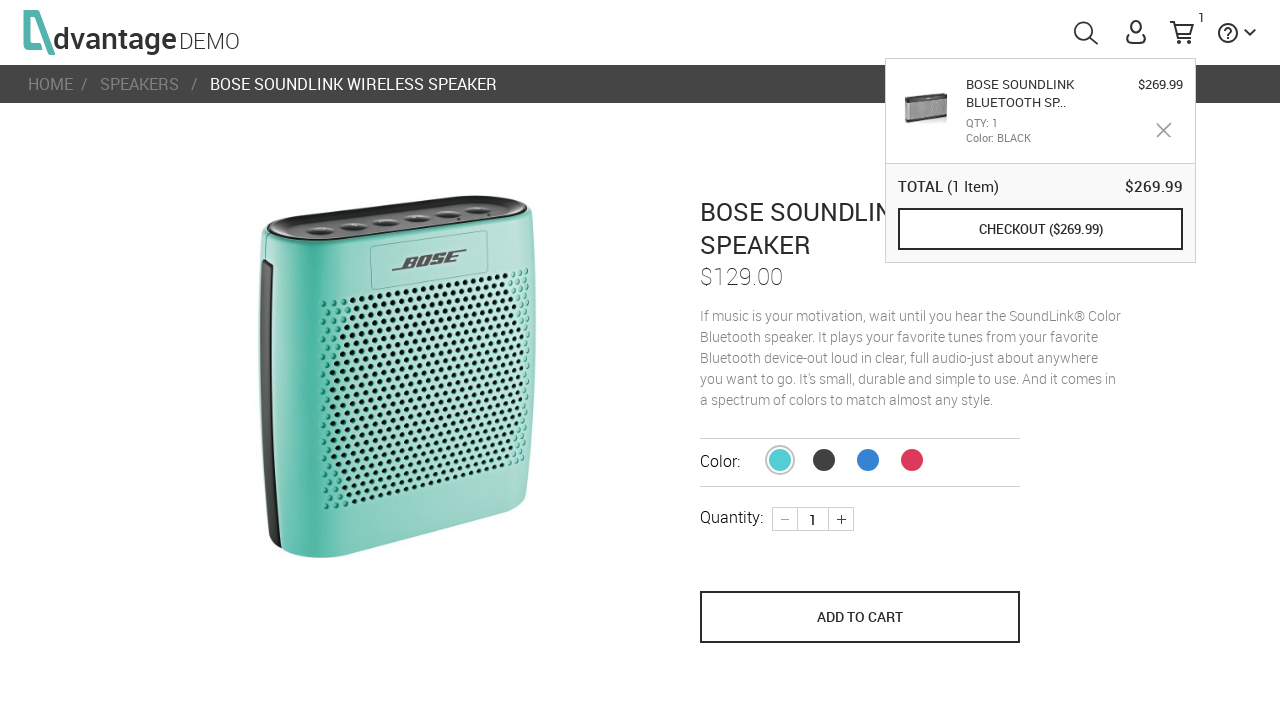

Waited for cart to update after removing item
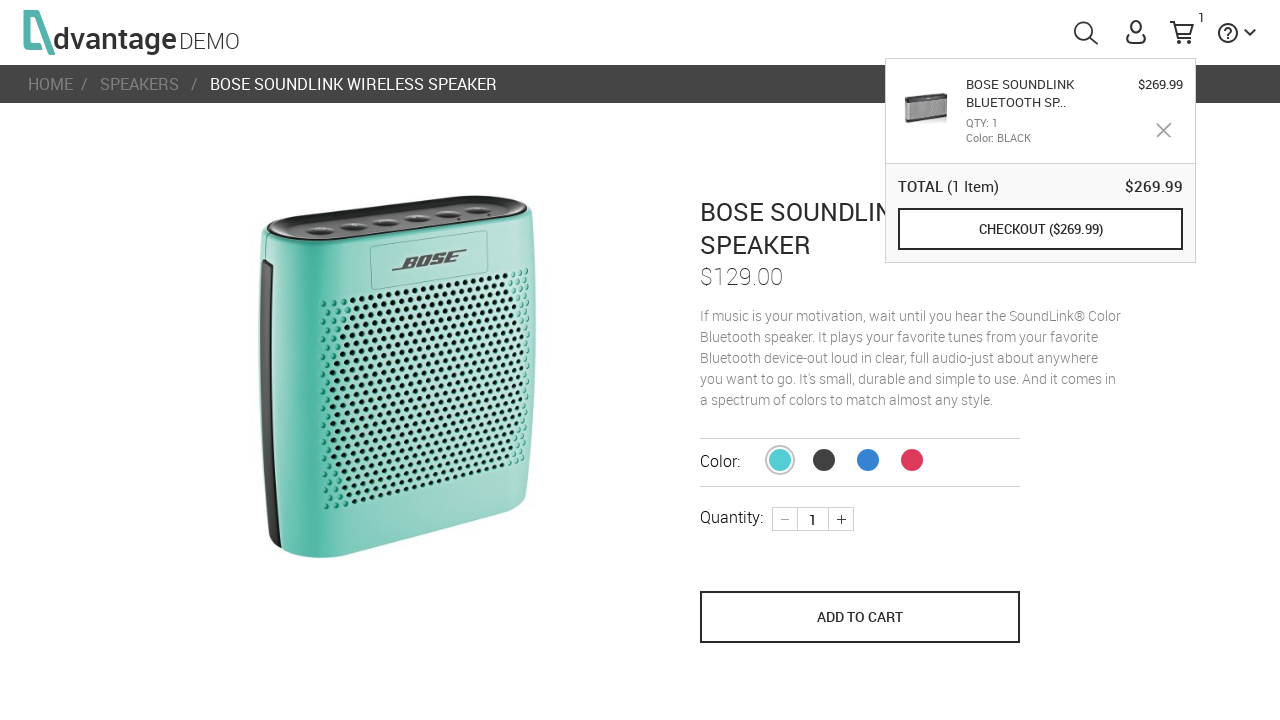

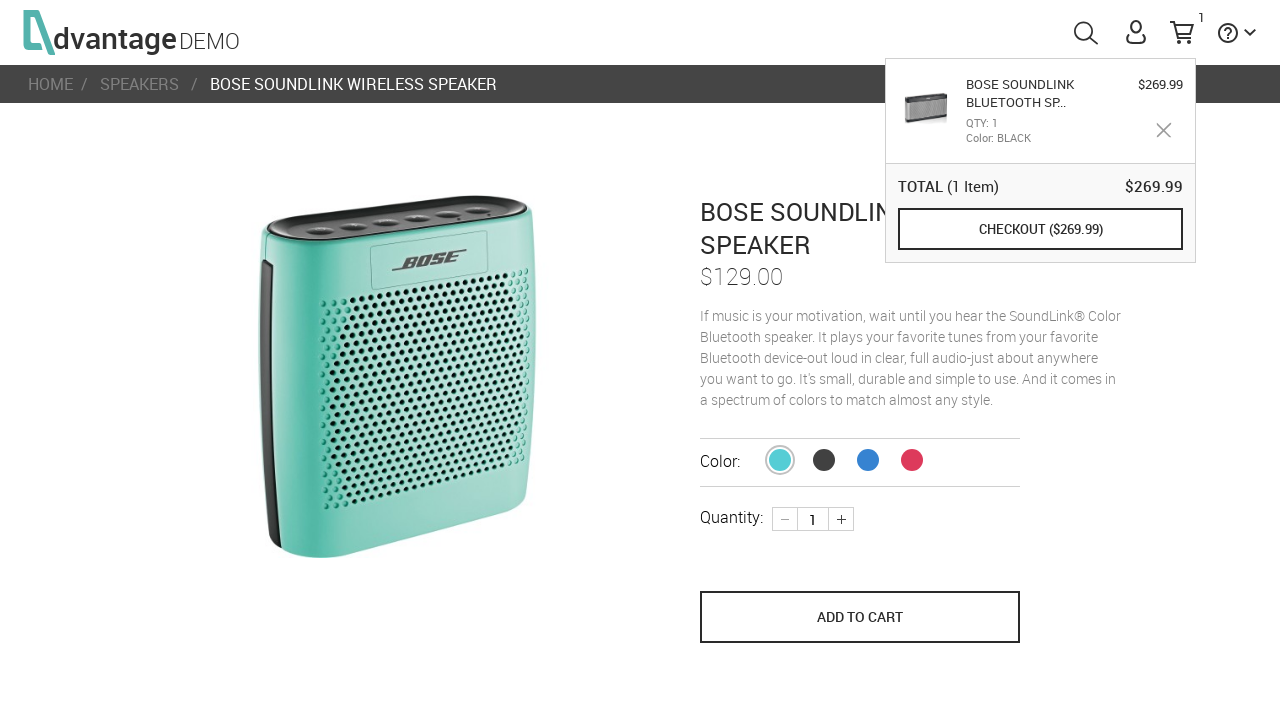